Tests table sorting functionality by clicking the sort icon and verifying that the first column data is properly sorted

Starting URL: https://rahulshettyacademy.com/seleniumPractise/#/offers

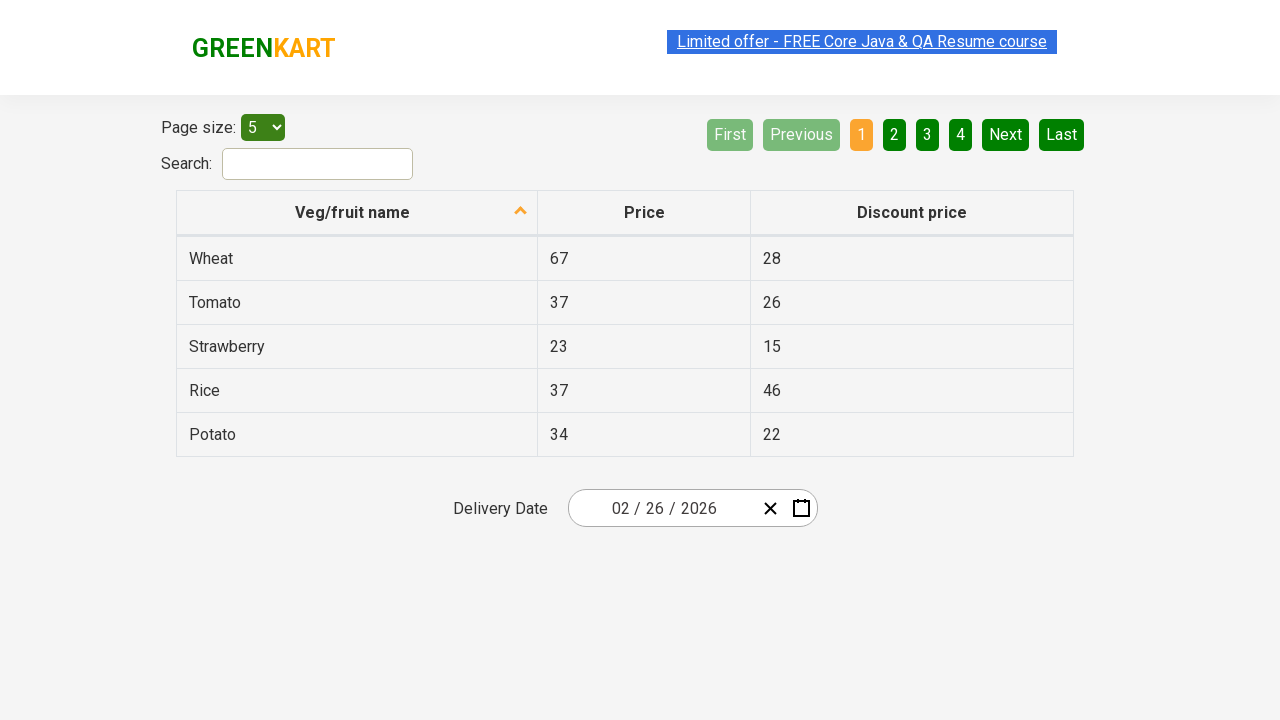

Clicked sort icon for first column to sort table at (521, 212) on .sort-icon.sort-descending
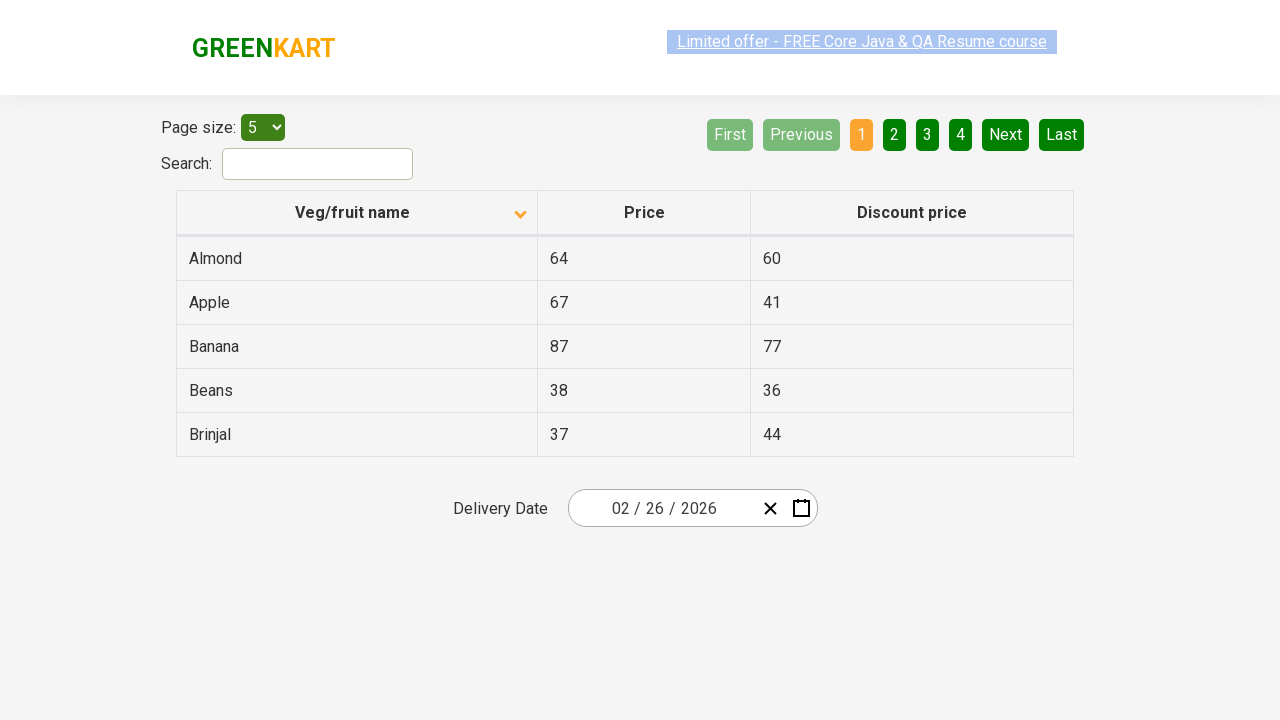

Table sorted and first column data elements loaded
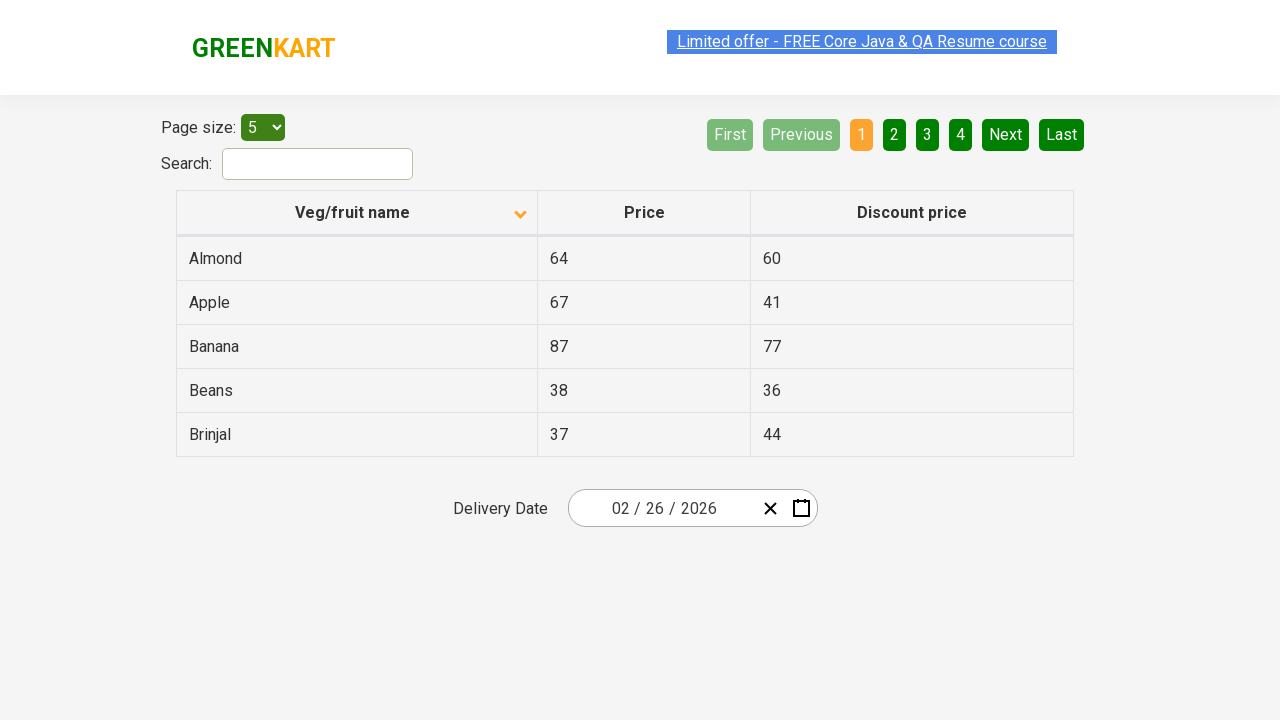

Retrieved all first column elements from sorted table
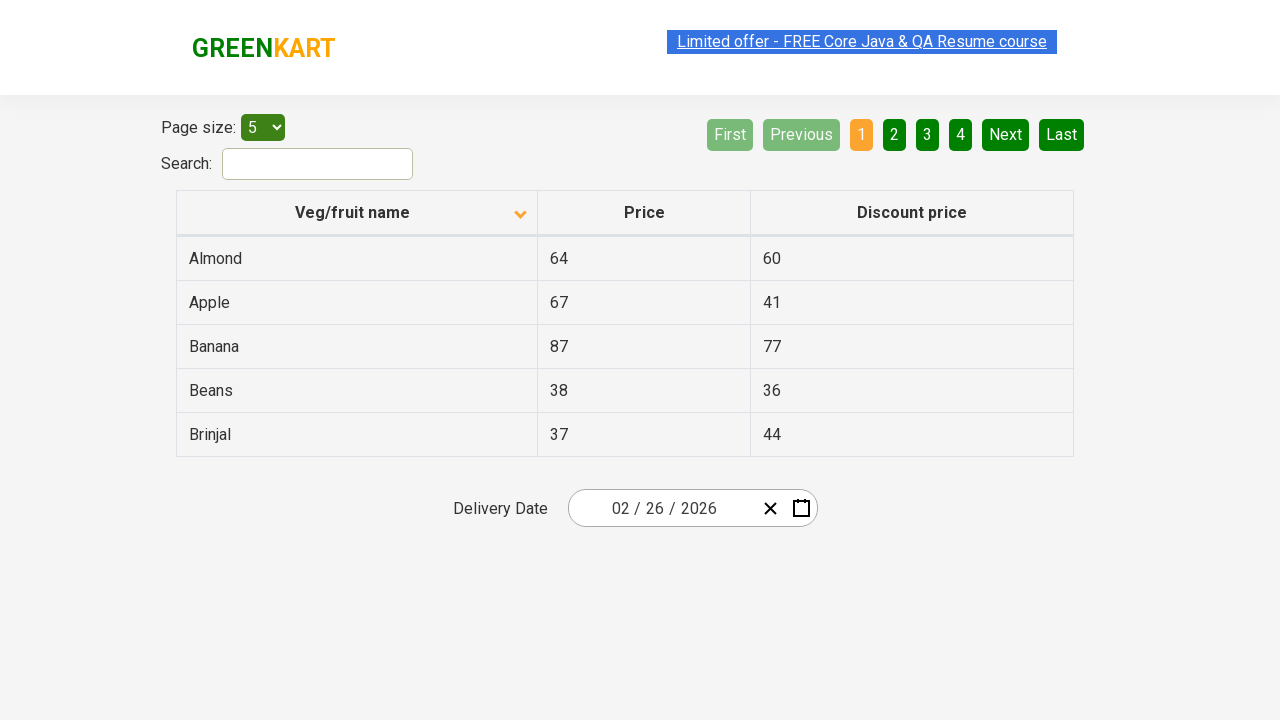

Extracted text content from all first column elements
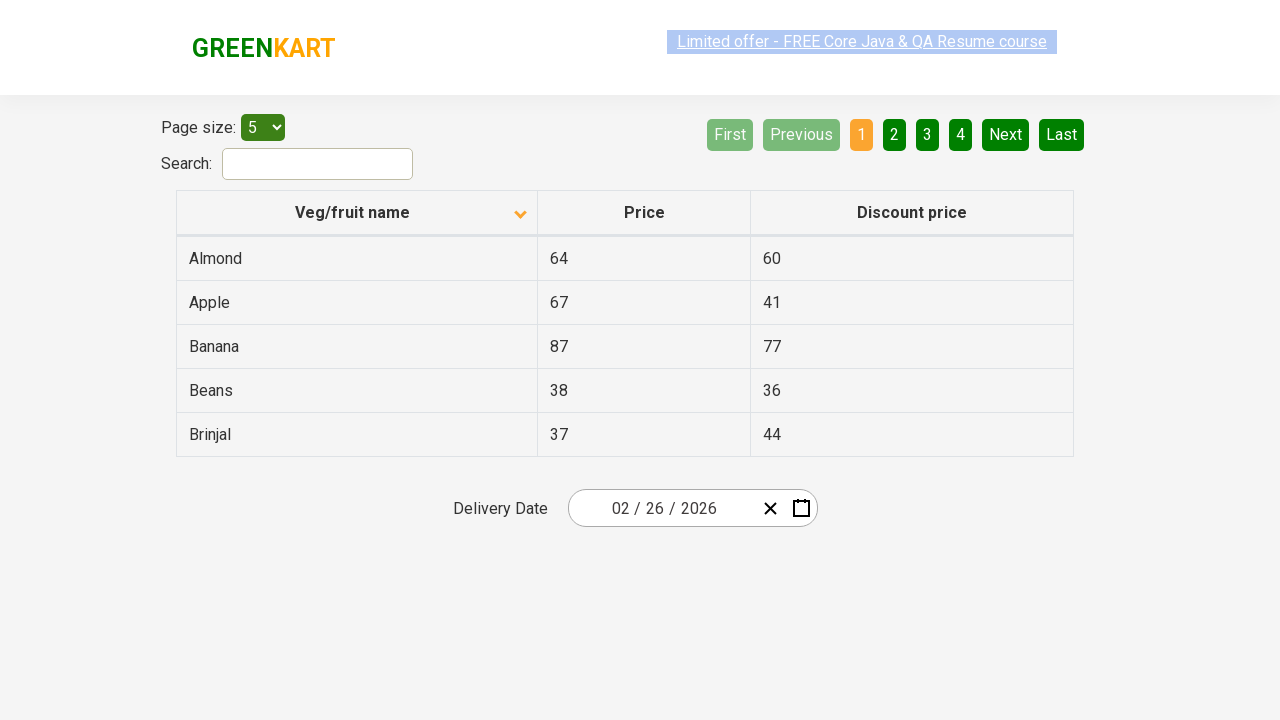

Created sorted version of extracted text for comparison
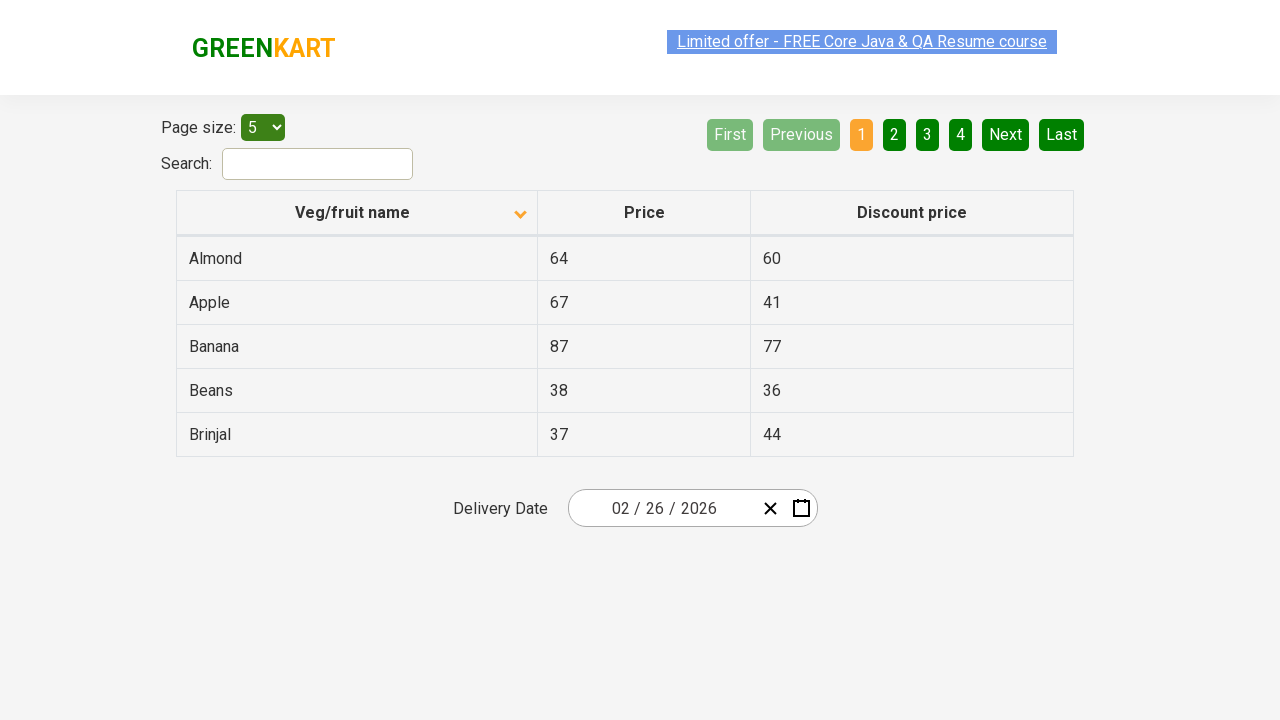

Verified that first column data is properly sorted in ascending order
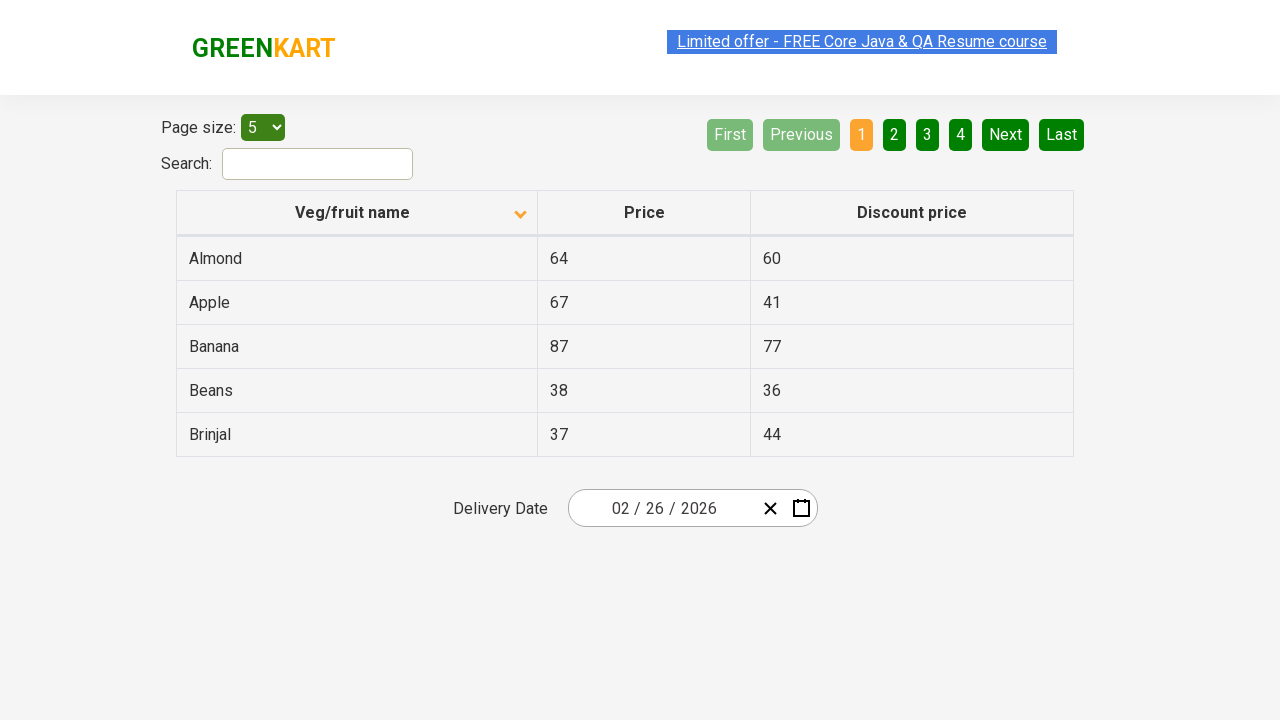

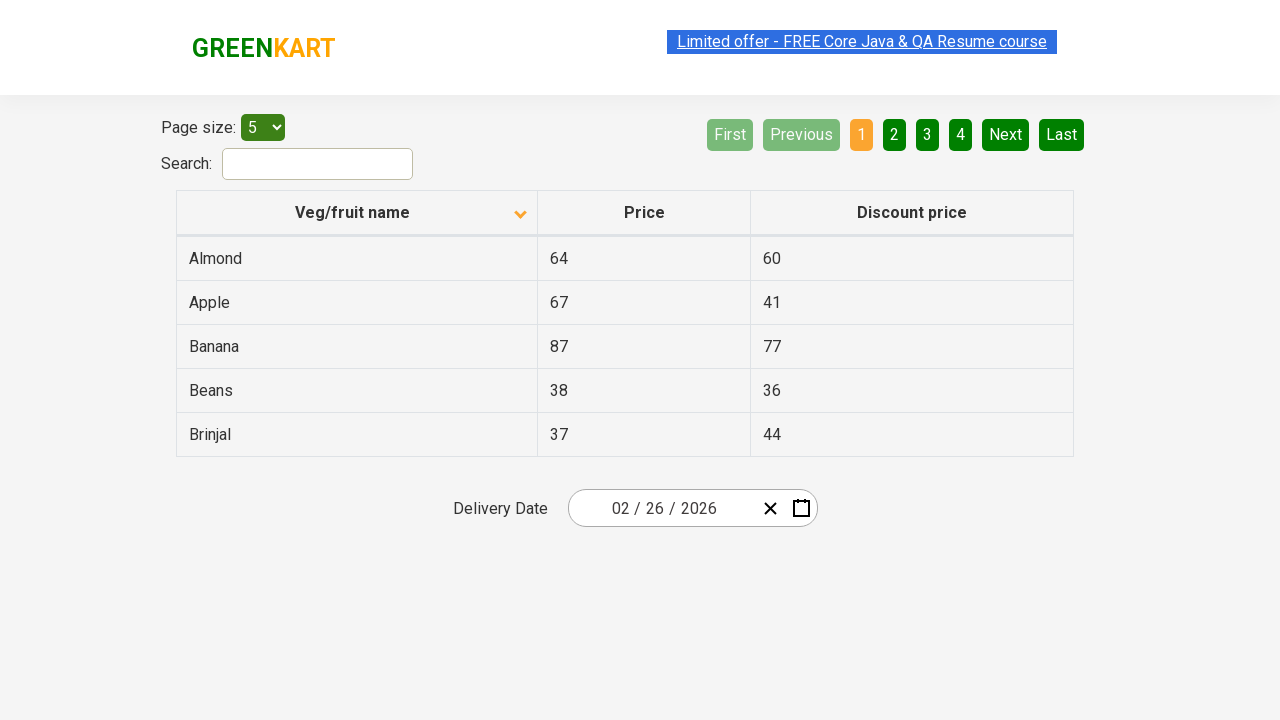